Navigates to Mobile App Development page through the Technologies dropdown menu

Starting URL: https://www.tranktechnologies.com/

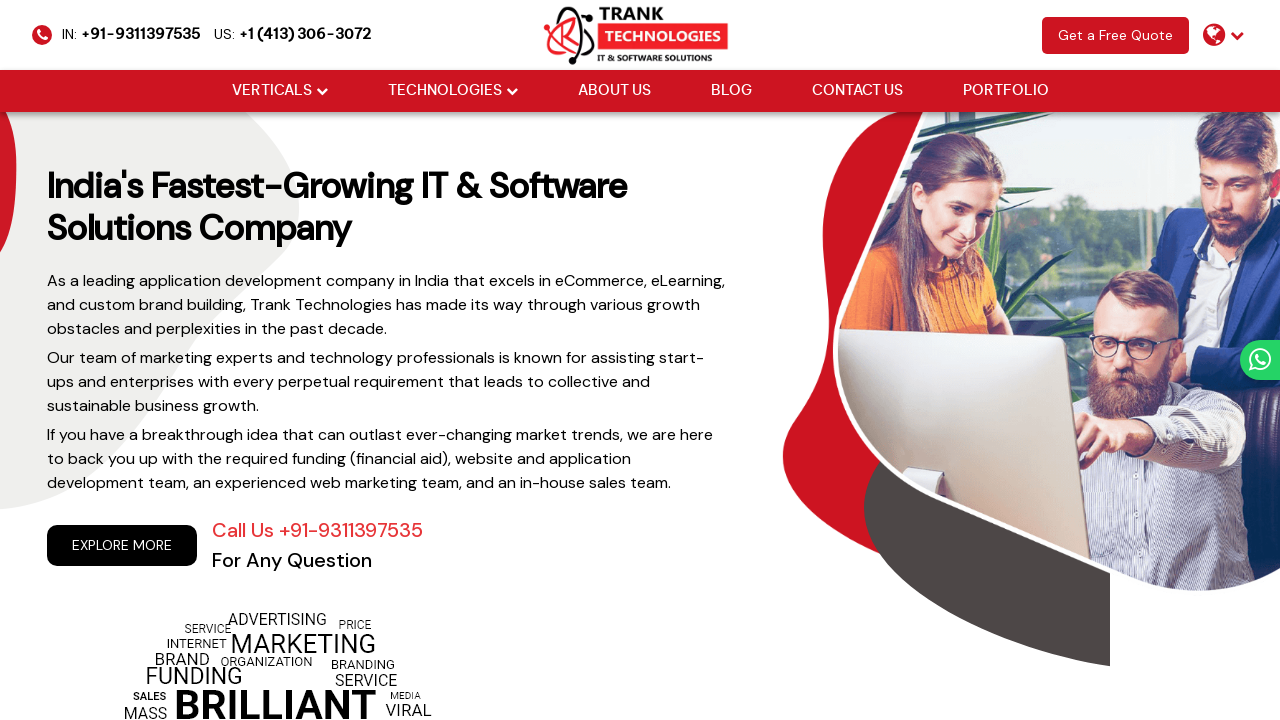

Hovered over Technologies dropdown menu at (444, 91) on xpath=//li[@class='drop_down']//a[@href='#'][normalize-space()='Technologies']
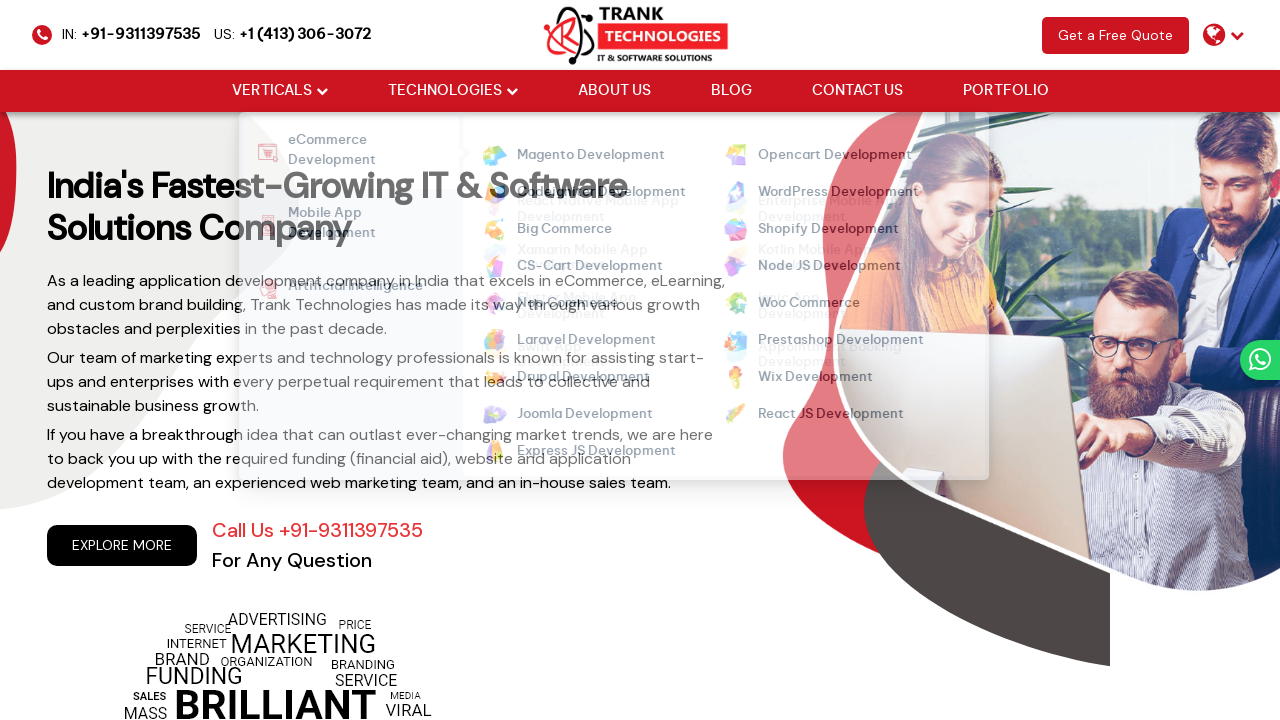

Hovered over Mobile App Development submenu at (354, 226) on xpath=//strong[normalize-space()='Mobile App Development']
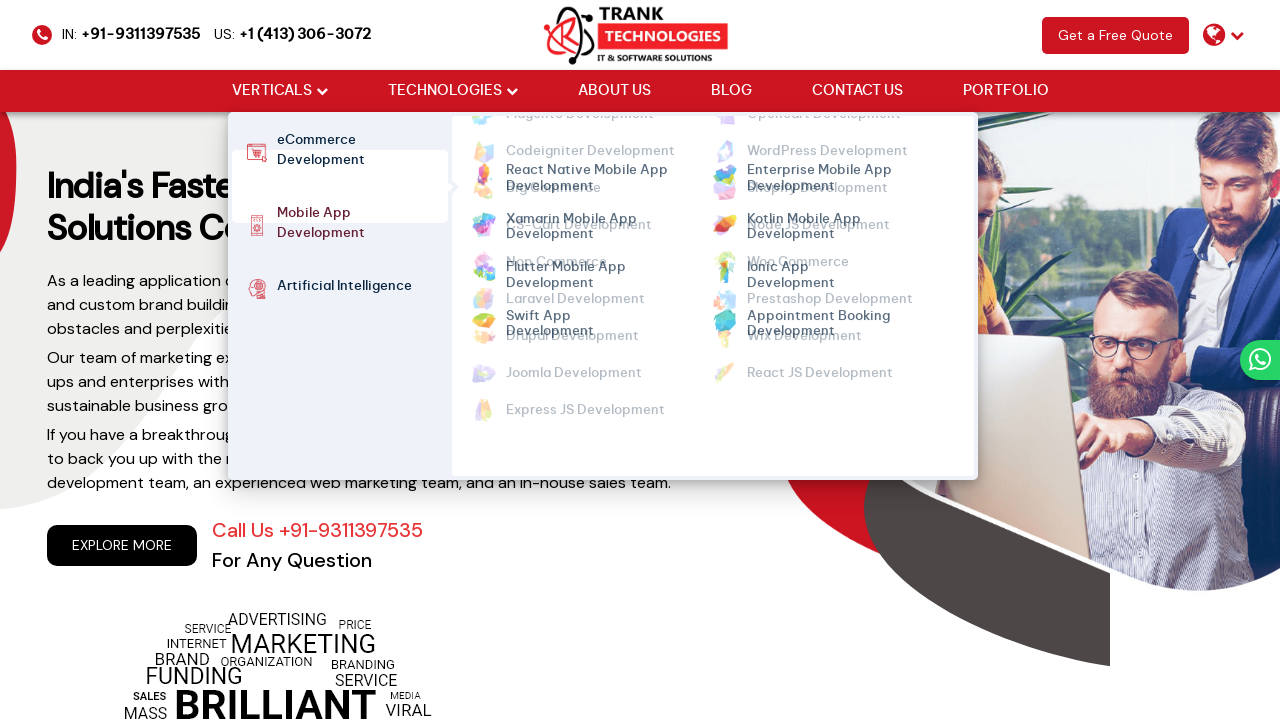

Clicked on Mobile App Development link at (354, 226) on xpath=//strong[normalize-space()='Mobile App Development']
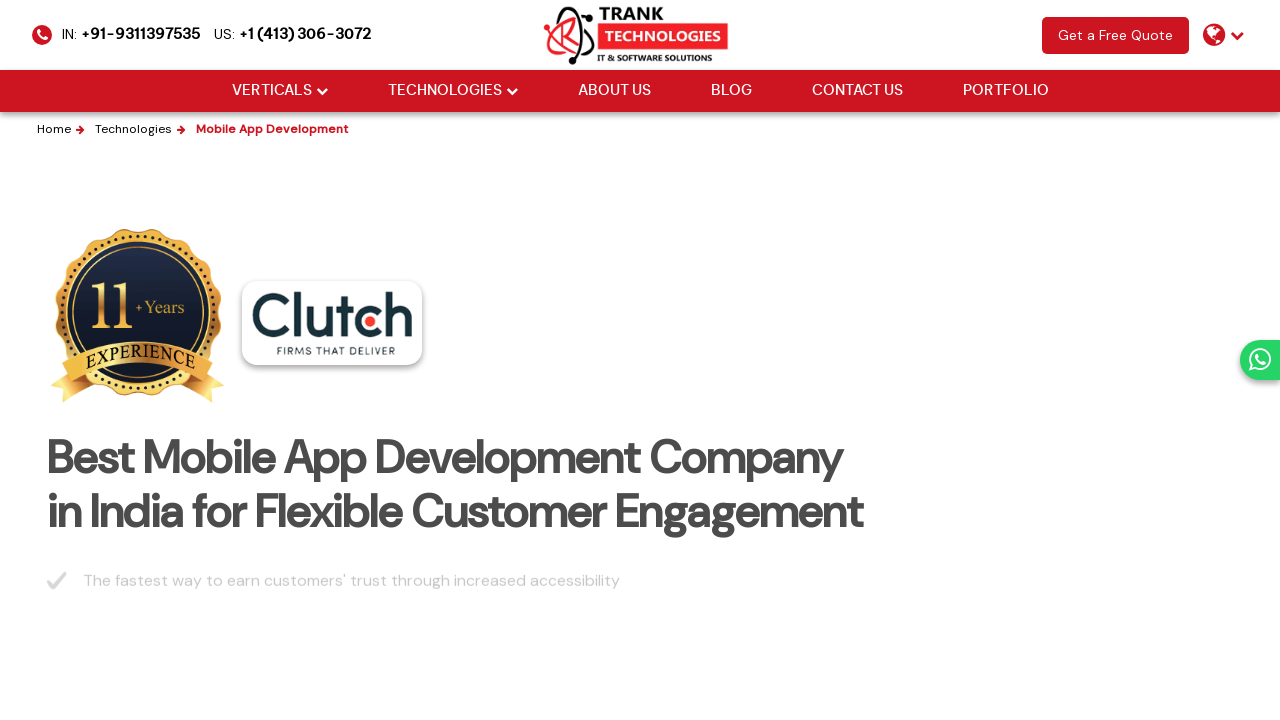

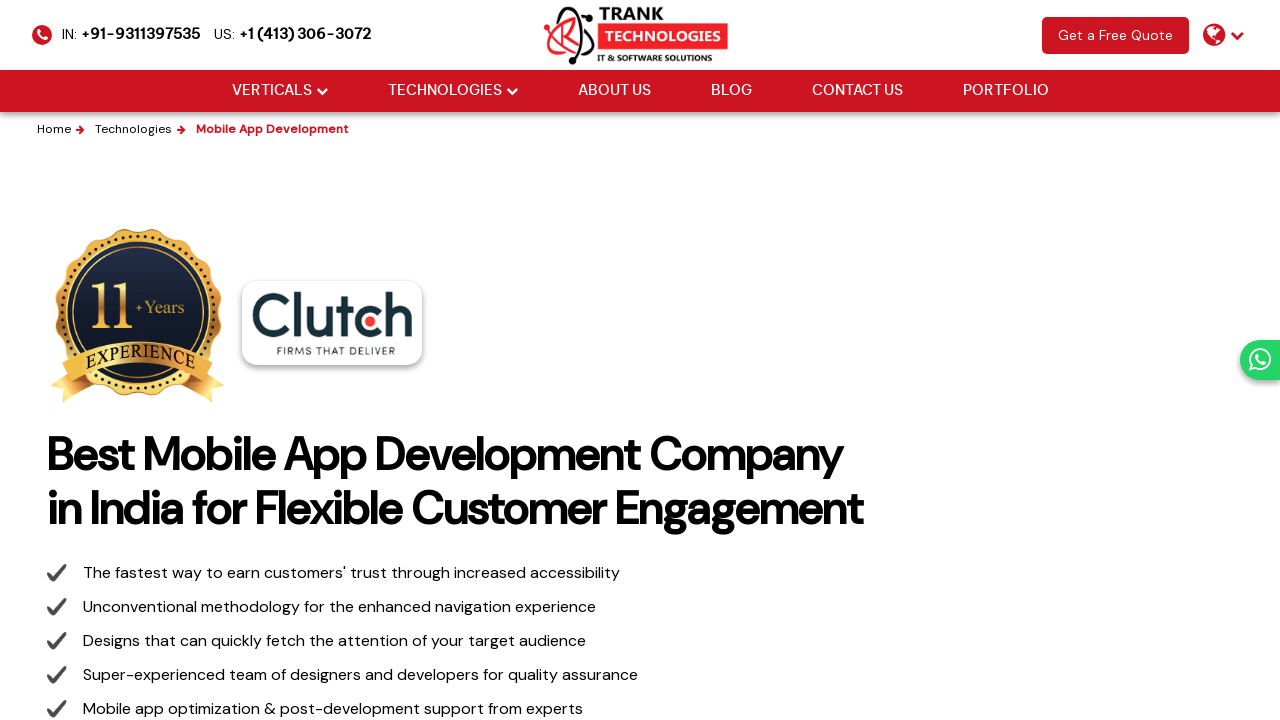